Tests the jQuery UI datepicker widget by clicking on the date input field, navigating to the next month, and selecting a specific date from the calendar.

Starting URL: https://jqueryui.com/datepicker/

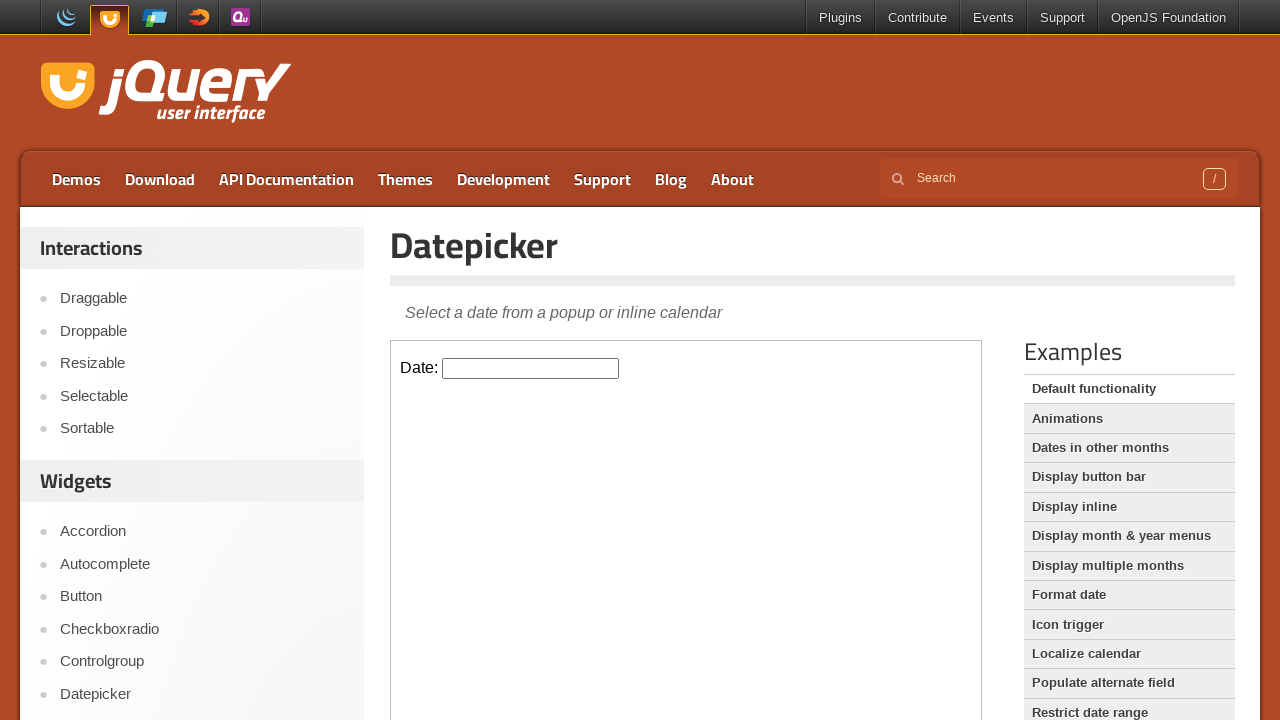

Located demo iframe containing datepicker widget
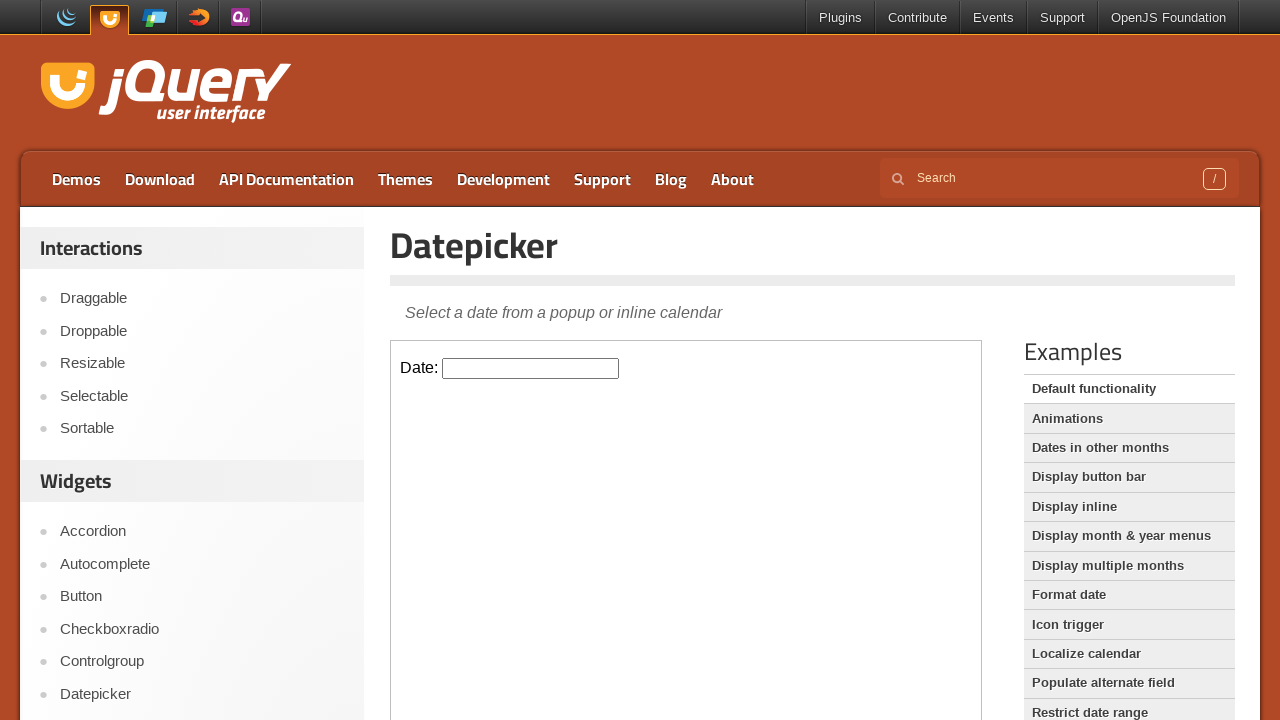

Clicked datepicker input field to open calendar at (531, 368) on iframe.demo-frame >> internal:control=enter-frame >> #datepicker
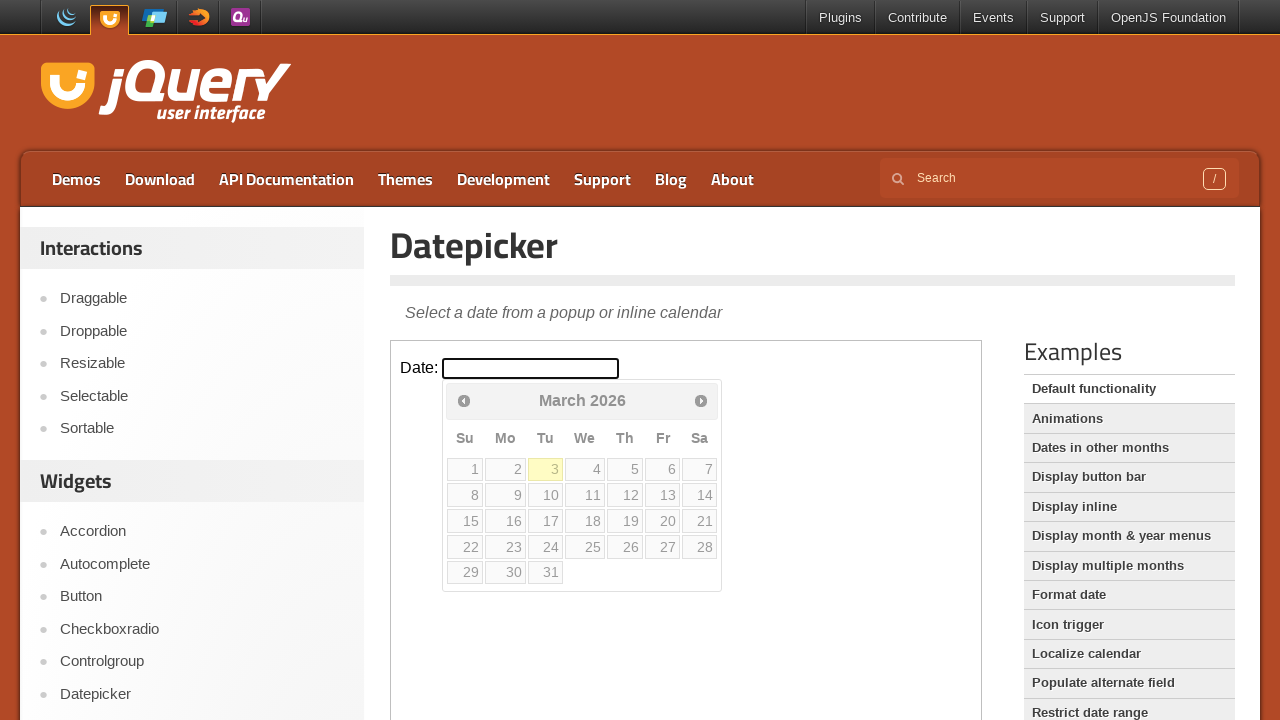

Clicked Next button to navigate to next month at (701, 400) on iframe.demo-frame >> internal:control=enter-frame >> a[title='Next'] span
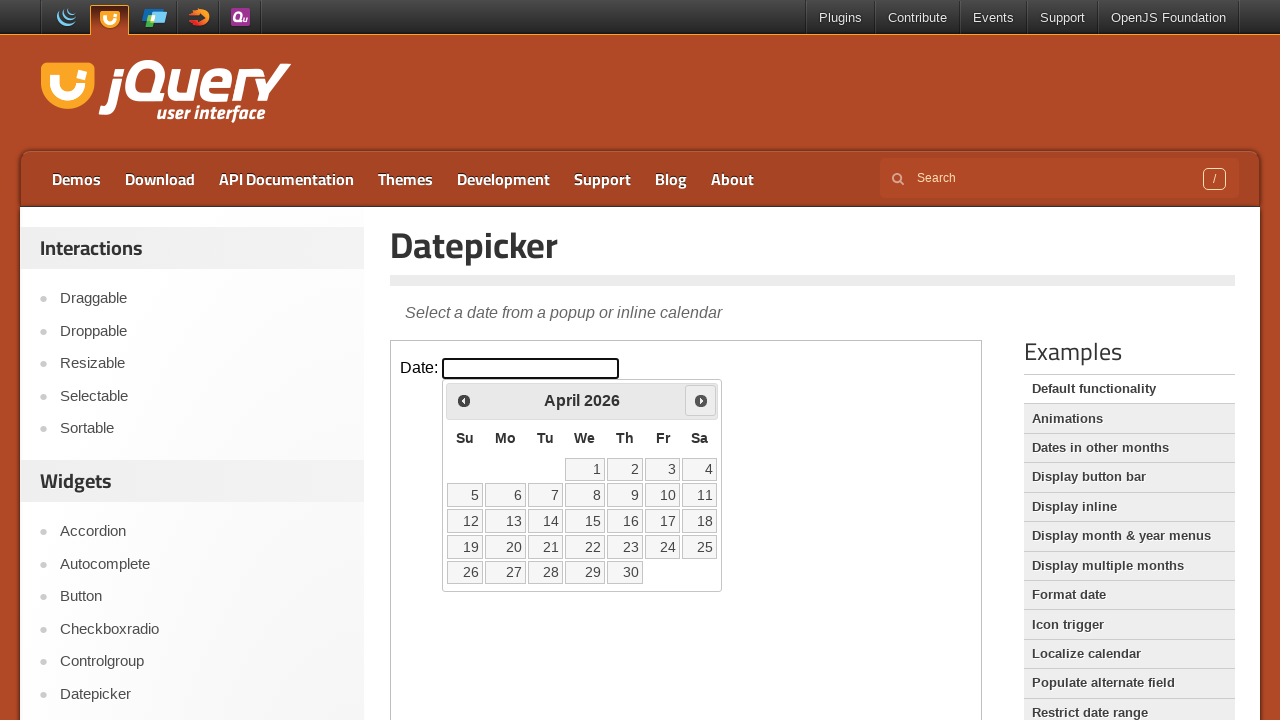

Selected date from calendar (3rd row, 4th column) at (585, 521) on iframe.demo-frame >> internal:control=enter-frame >> tbody tr:nth-child(3) td:nt
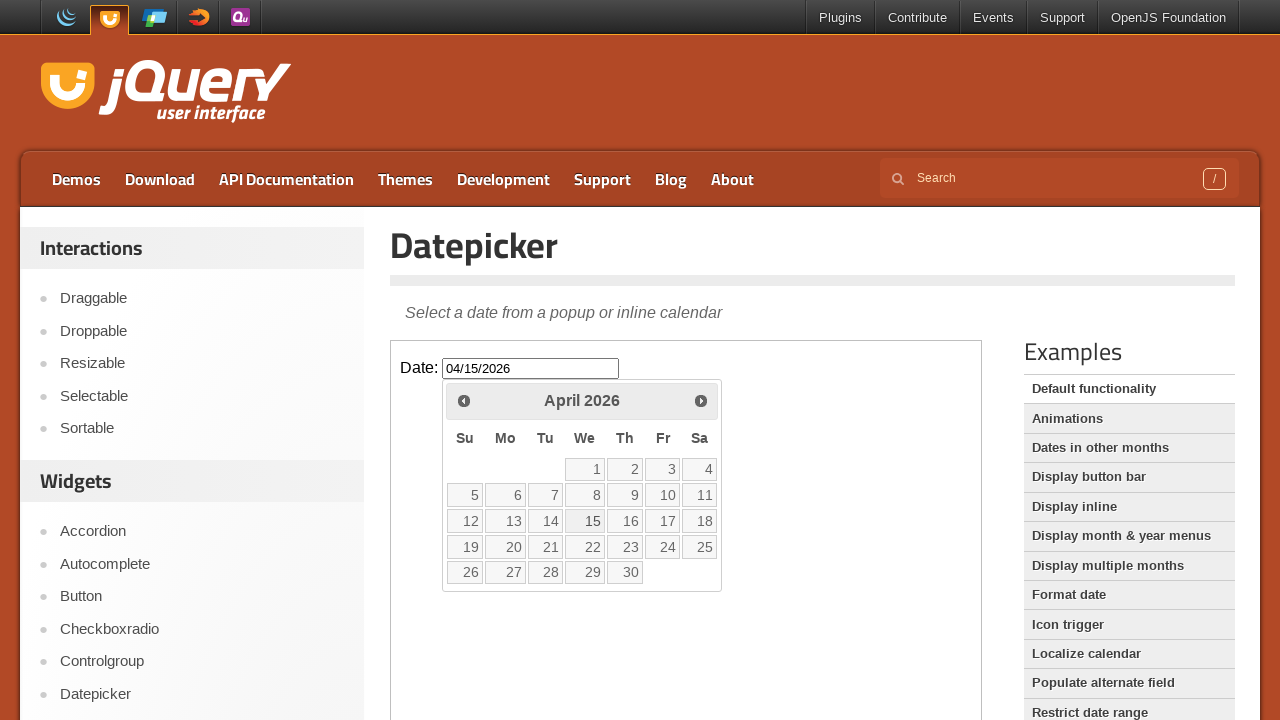

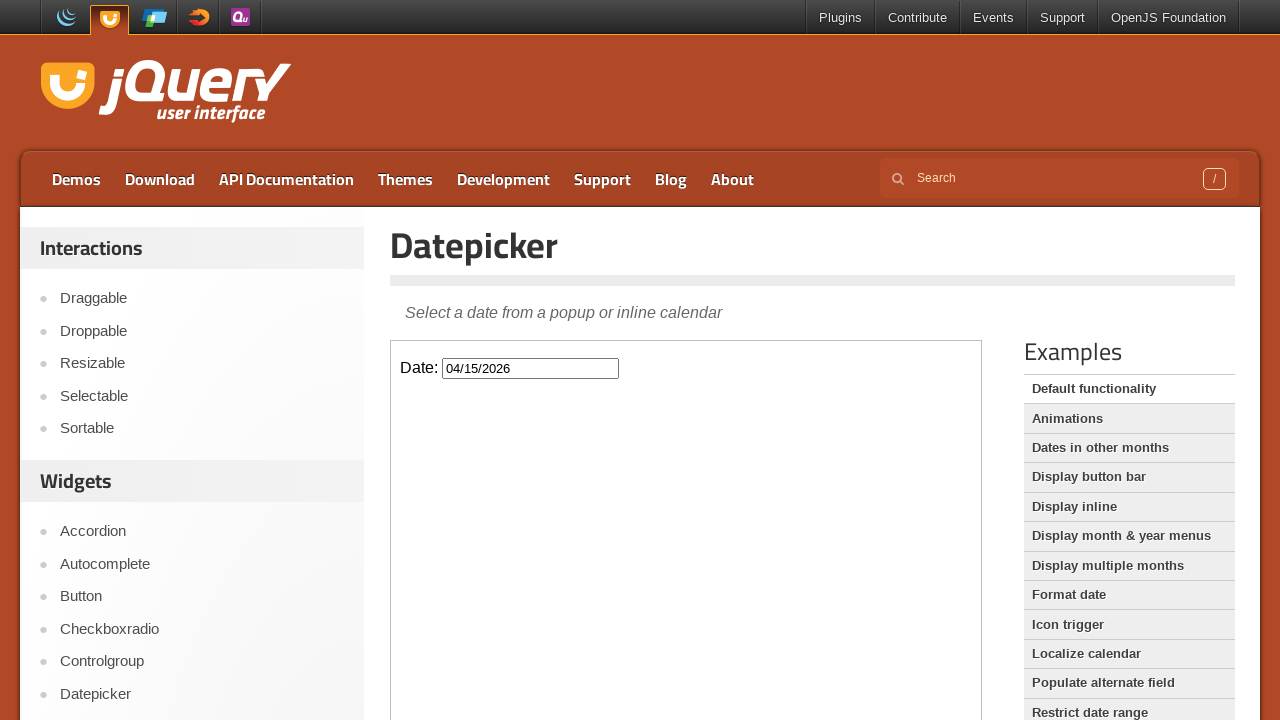